Tests dropdown, checkbox, and passenger selection functionality on a flight booking practice page by interacting with senior citizen checkbox and adult passenger counter

Starting URL: https://rahulshettyacademy.com/dropdownsPractise/

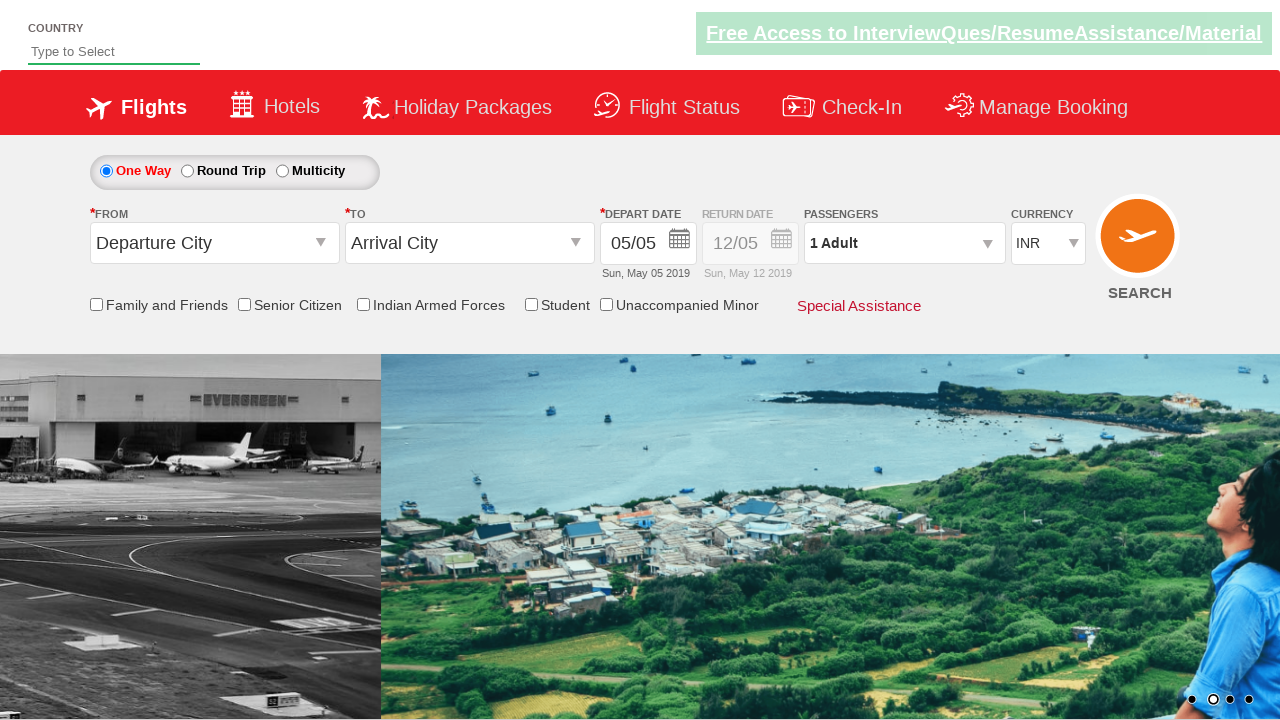

Verified senior citizen checkbox is not initially selected
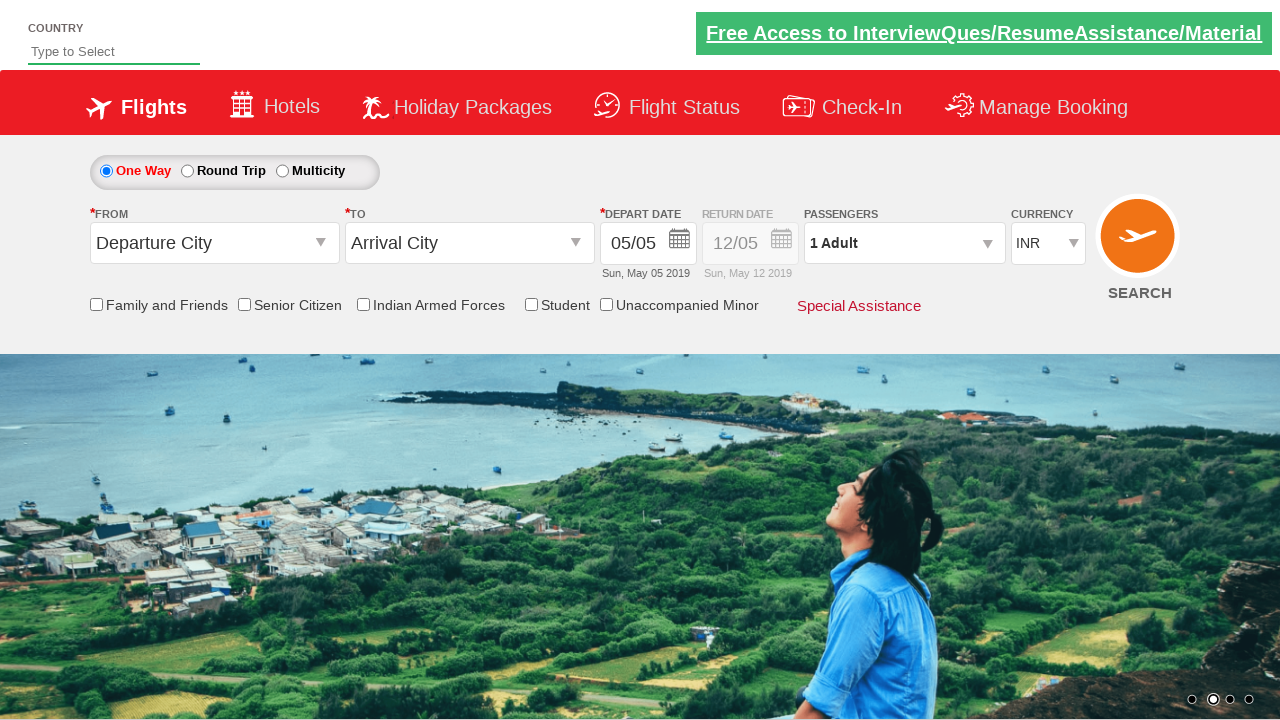

Clicked senior citizen checkbox at (244, 304) on input[id*='SeniorCitizenDiscount']
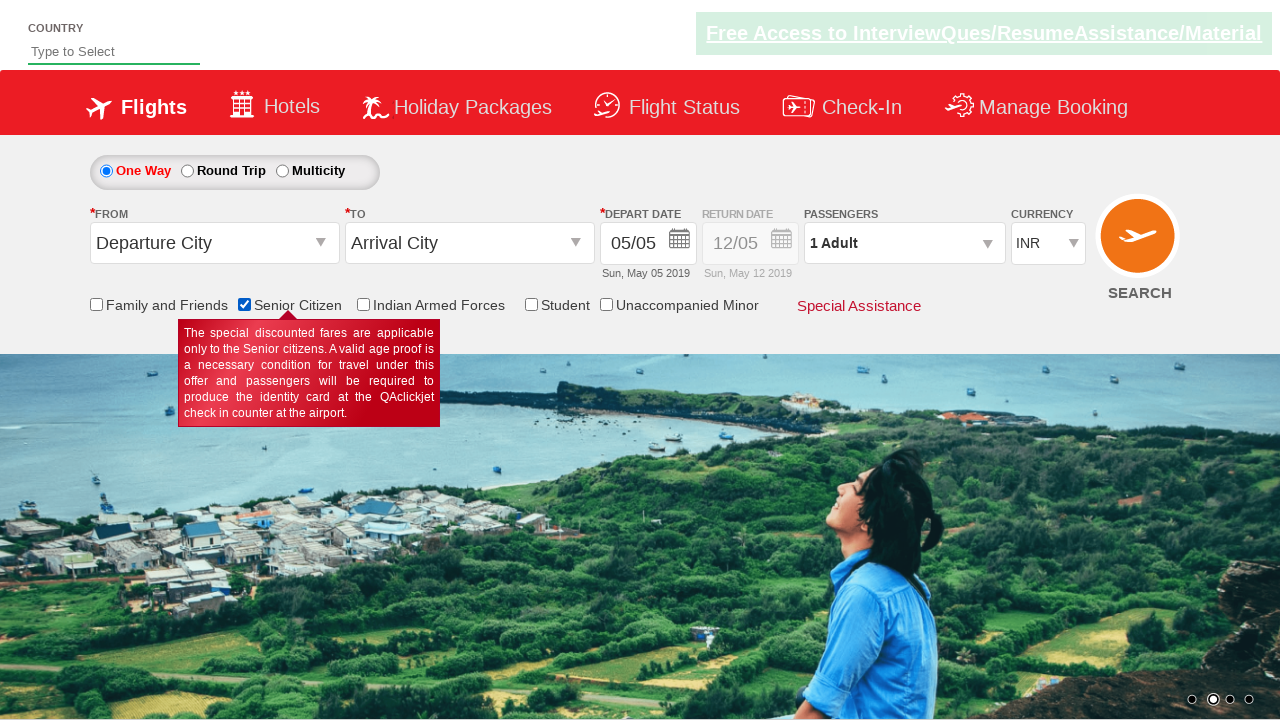

Verified senior citizen checkbox is now selected
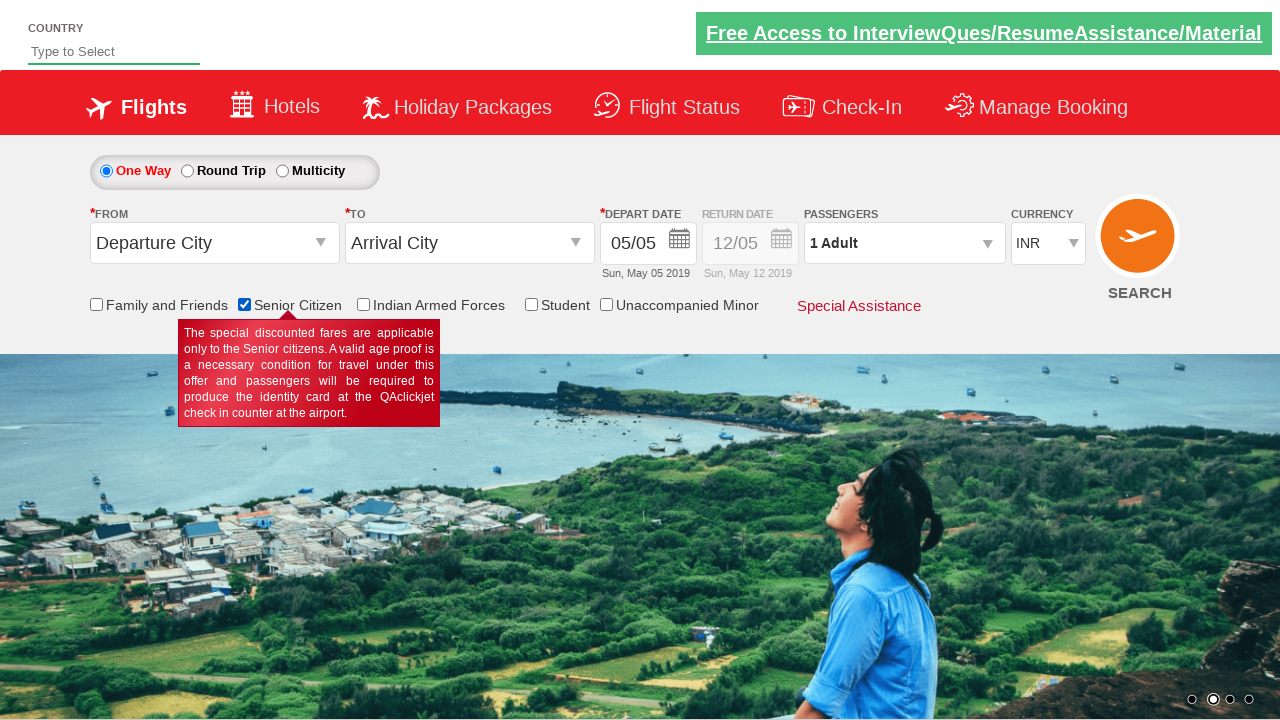

Clicked on passenger info dropdown at (904, 243) on #divpaxinfo
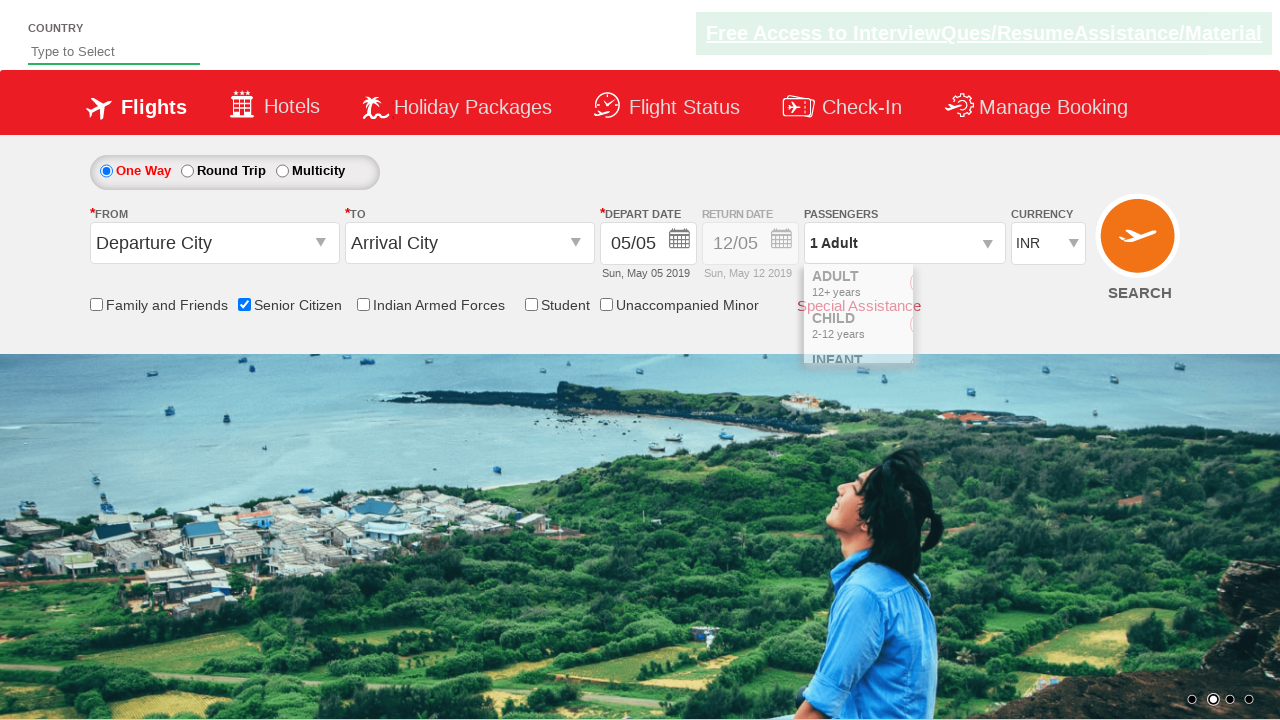

Waited for dropdown to be visible
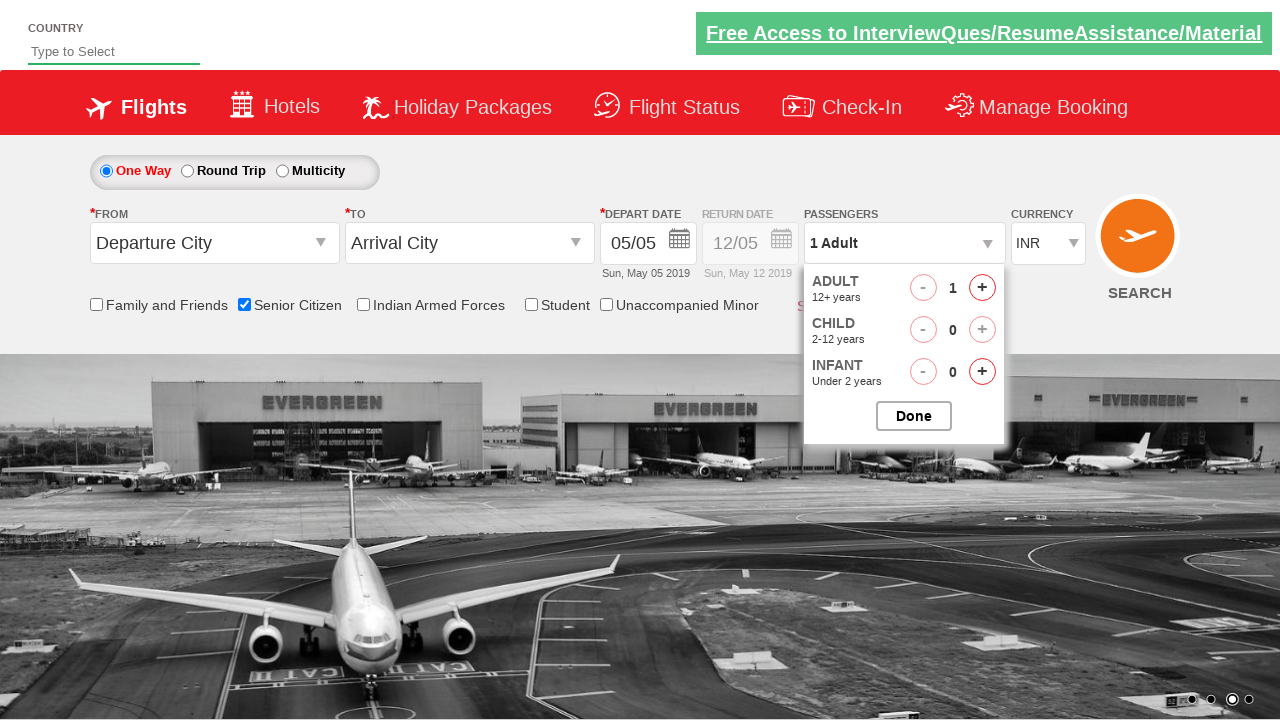

Clicked adult increment button (click 1 of 4) at (982, 288) on #hrefIncAdt
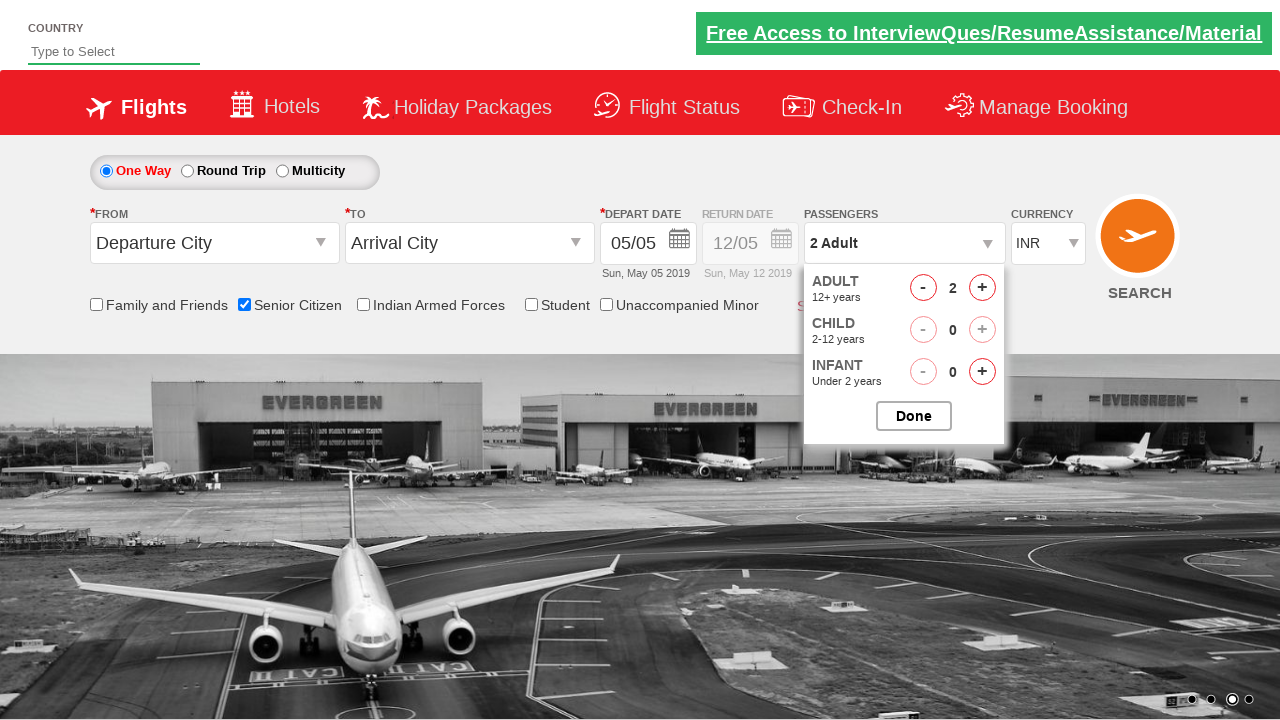

Clicked adult increment button (click 2 of 4) at (982, 288) on #hrefIncAdt
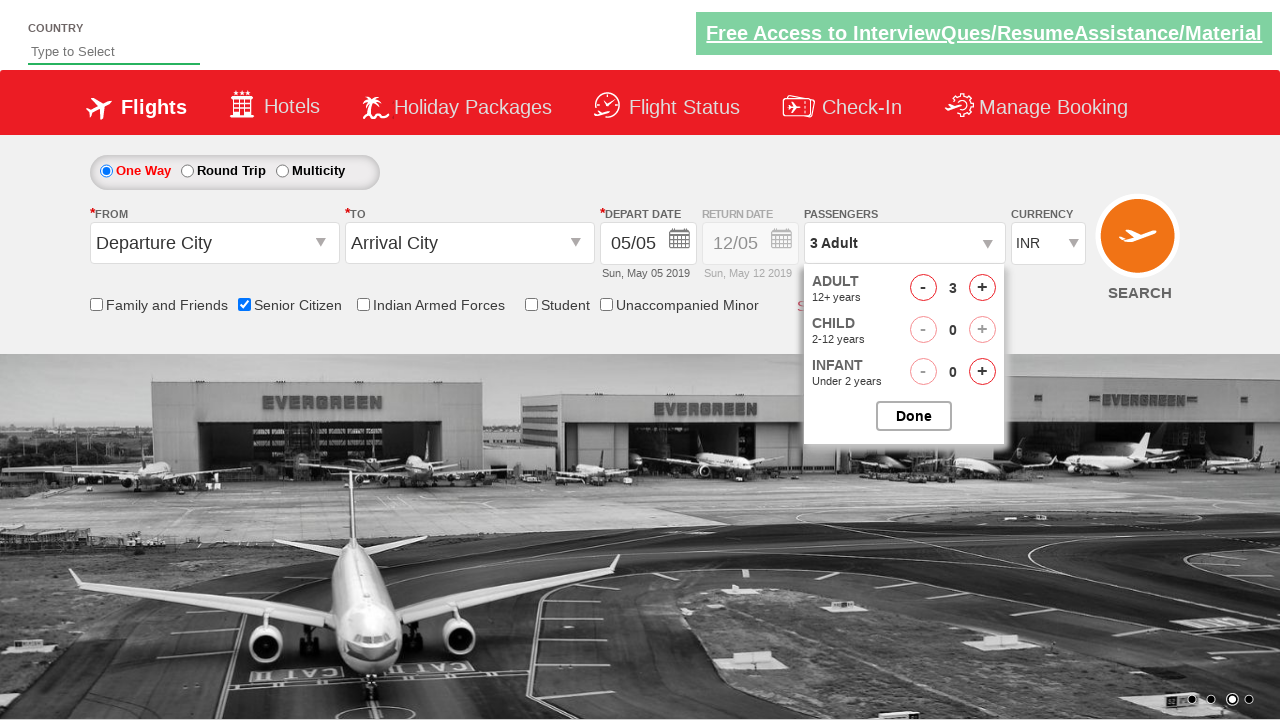

Clicked adult increment button (click 3 of 4) at (982, 288) on #hrefIncAdt
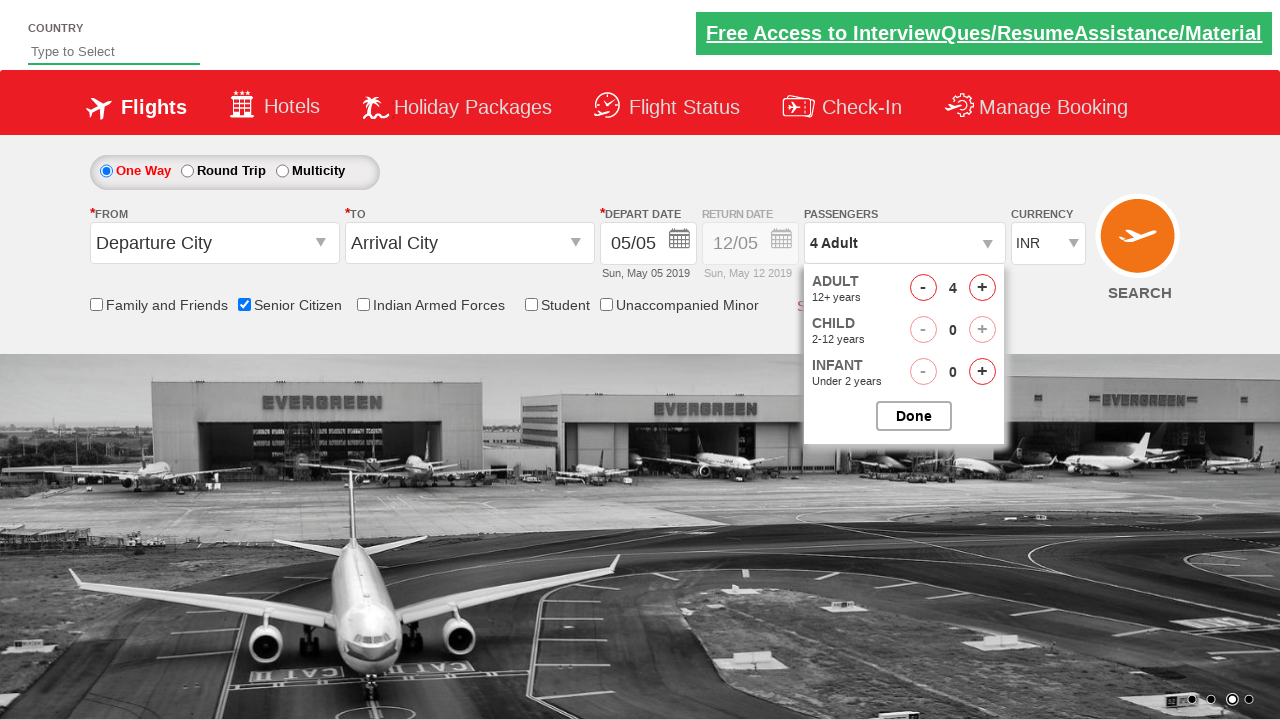

Clicked adult increment button (click 4 of 4) at (982, 288) on #hrefIncAdt
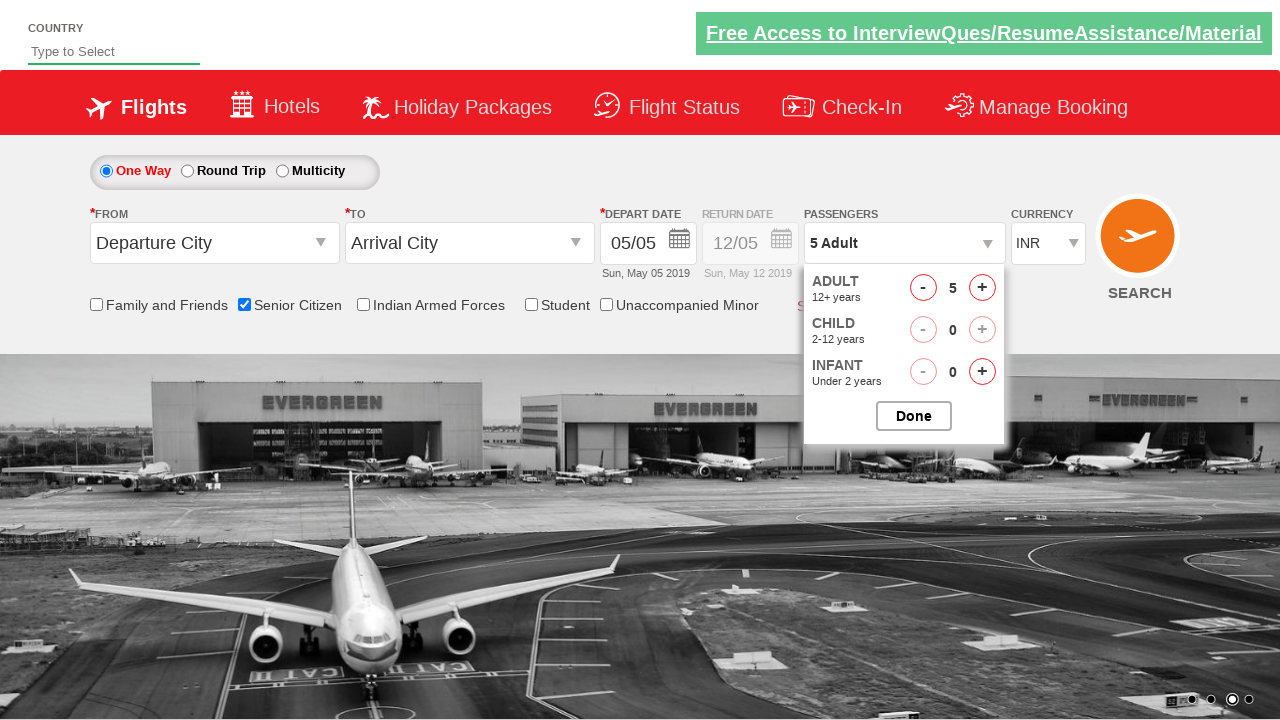

Closed passenger selection at (914, 416) on #btnclosepaxoption
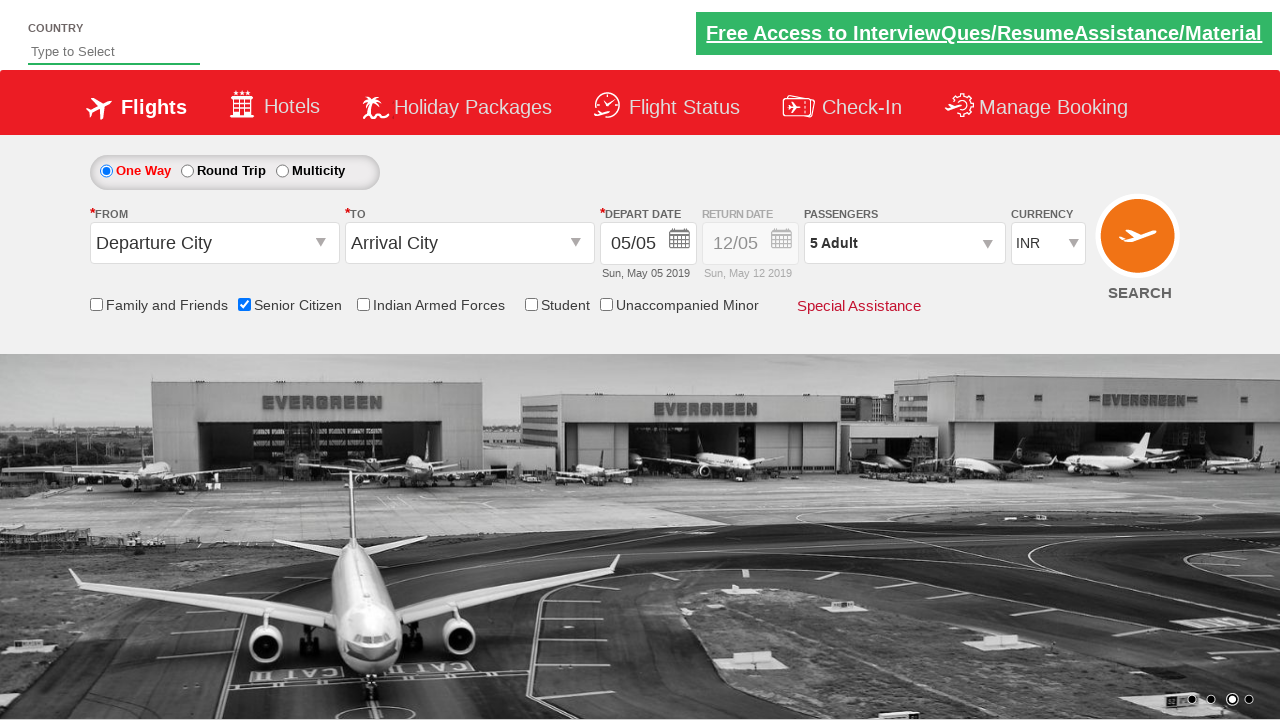

Verified passenger count displays '5 Adult'
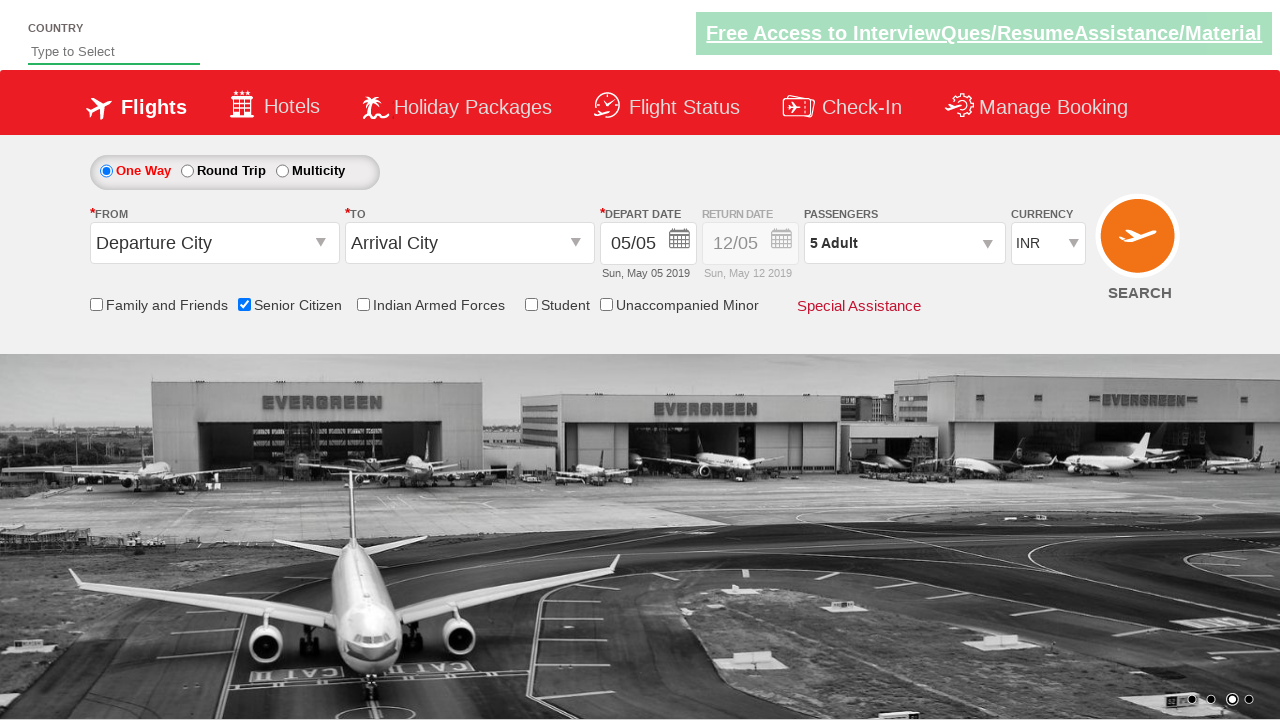

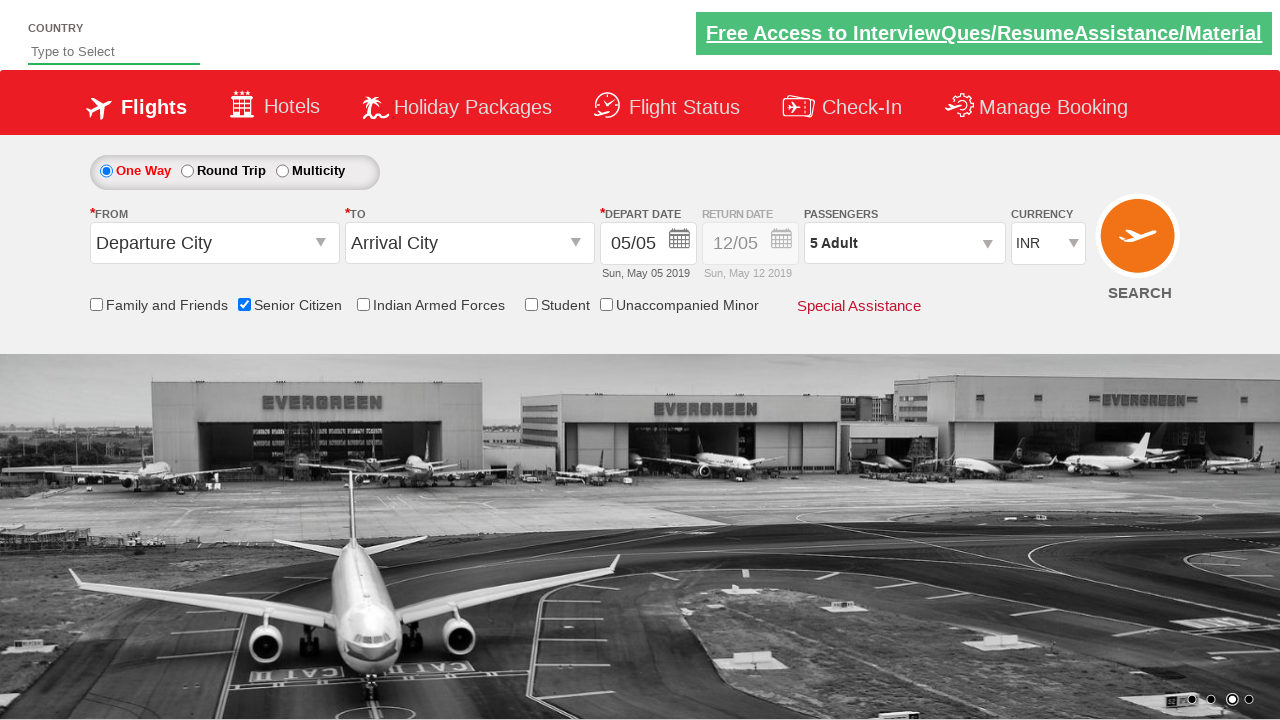